Selects an option from a classic dropdown menu by visible text

Starting URL: https://demoqa.com/select-menu

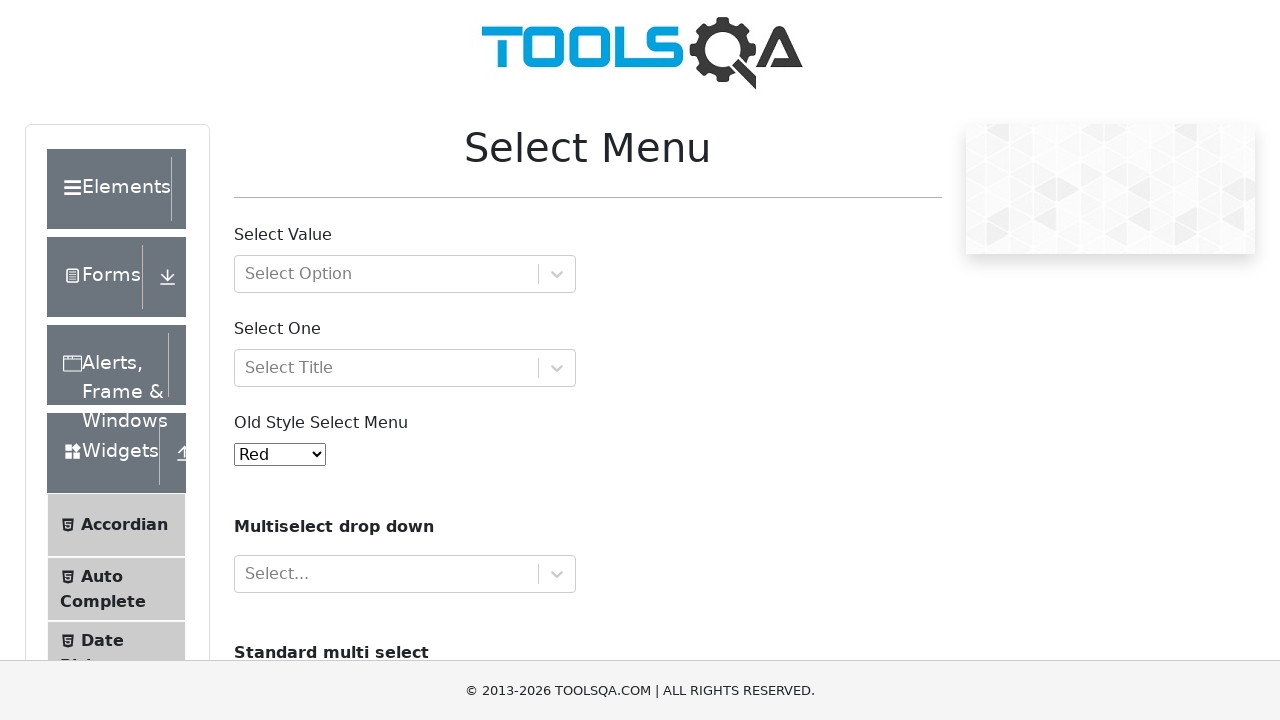

Navigated to select menu demo page
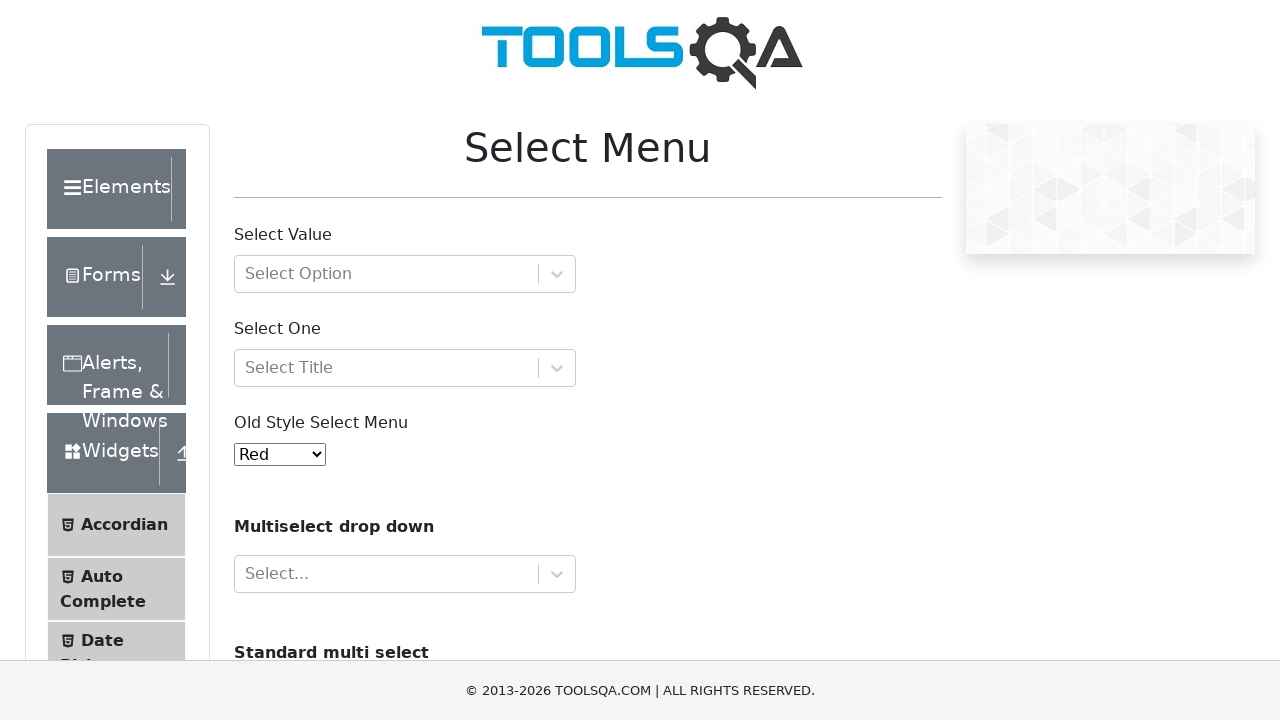

Selected 'Green' option from classic dropdown menu on #oldSelectMenu
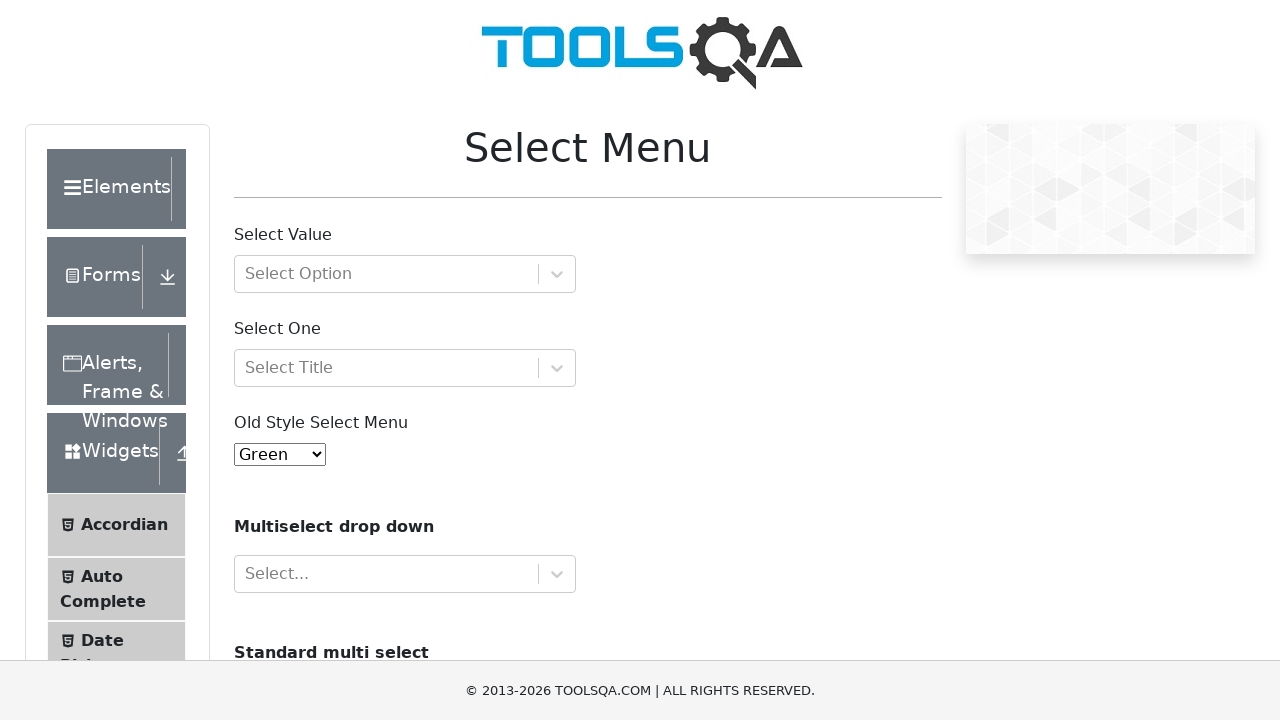

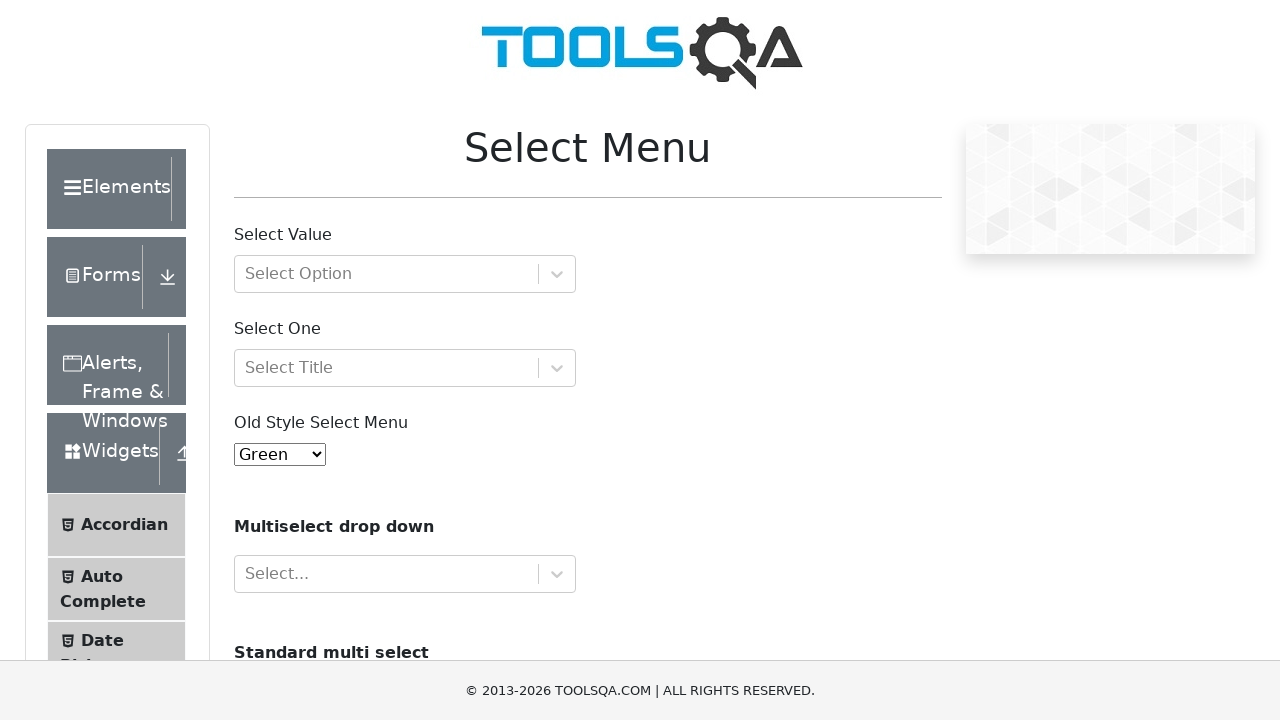